Tests switching between multiple browser windows by clicking a link that opens a new window, then switching between the original and new window to verify their titles

Starting URL: https://the-internet.herokuapp.com/windows

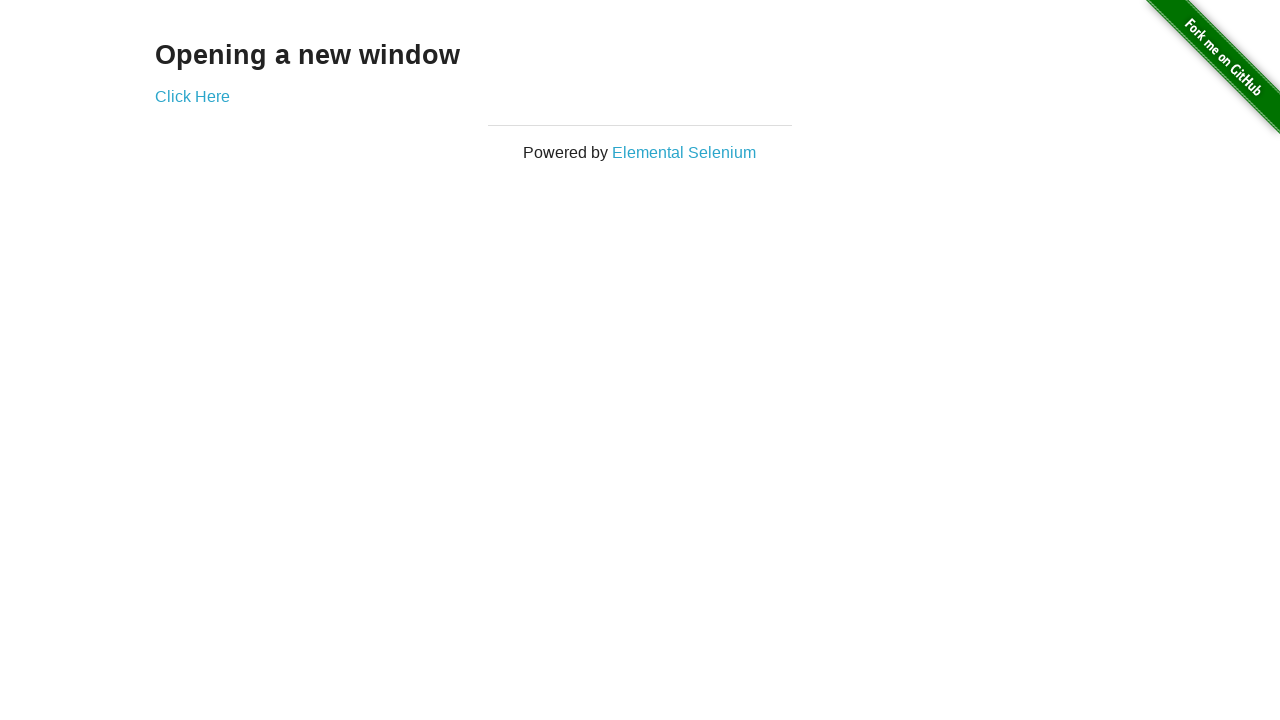

Clicked link to open new window at (192, 96) on .example a
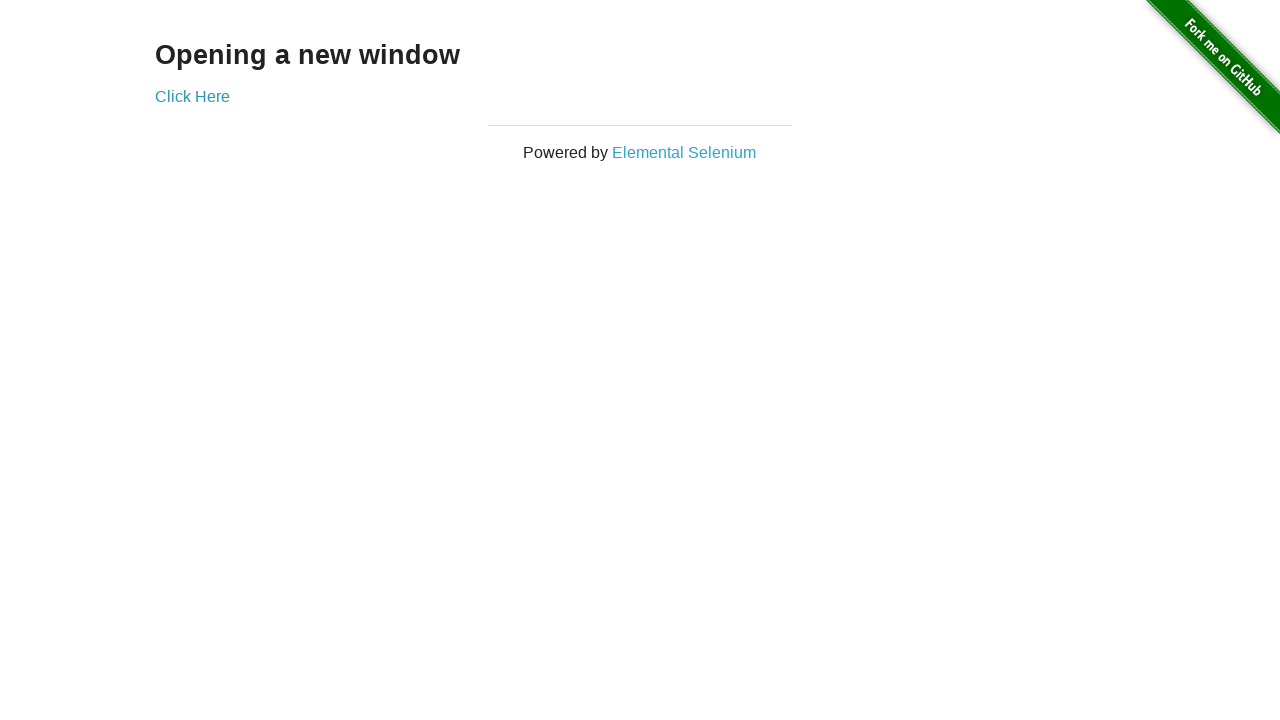

Clicked link again and captured new page at (192, 96) on .example a
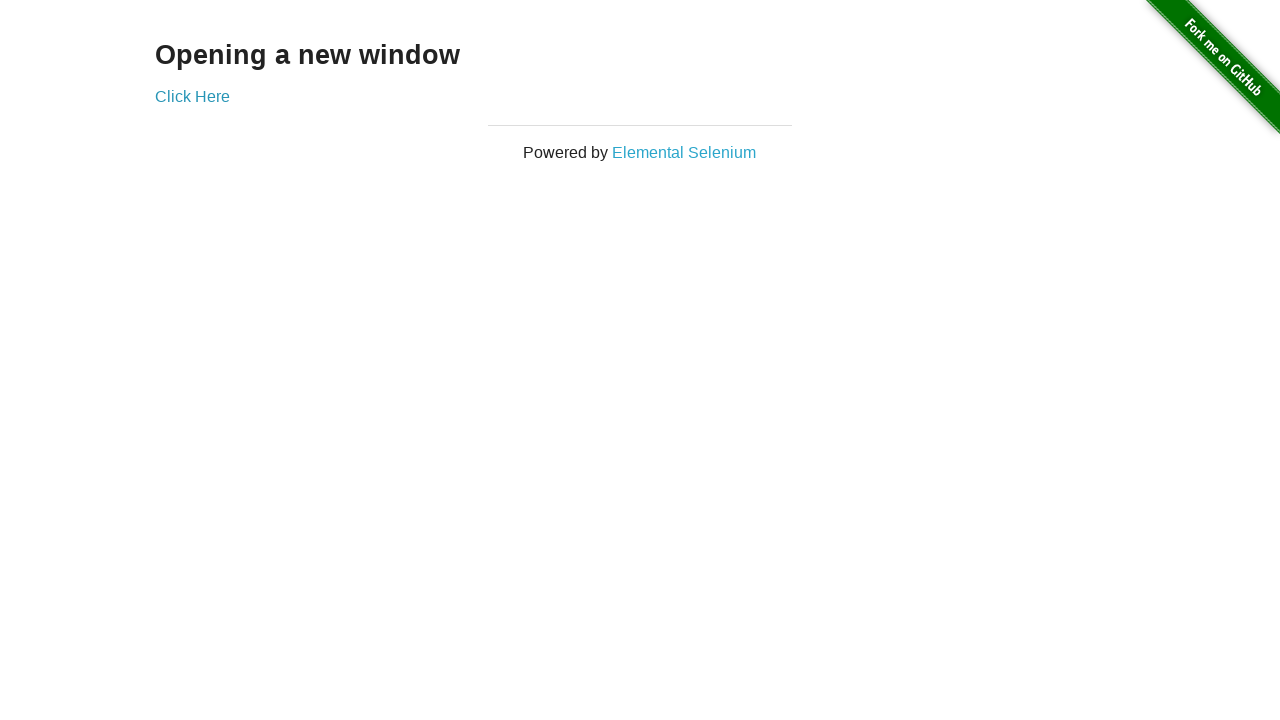

Retrieved new page object from context
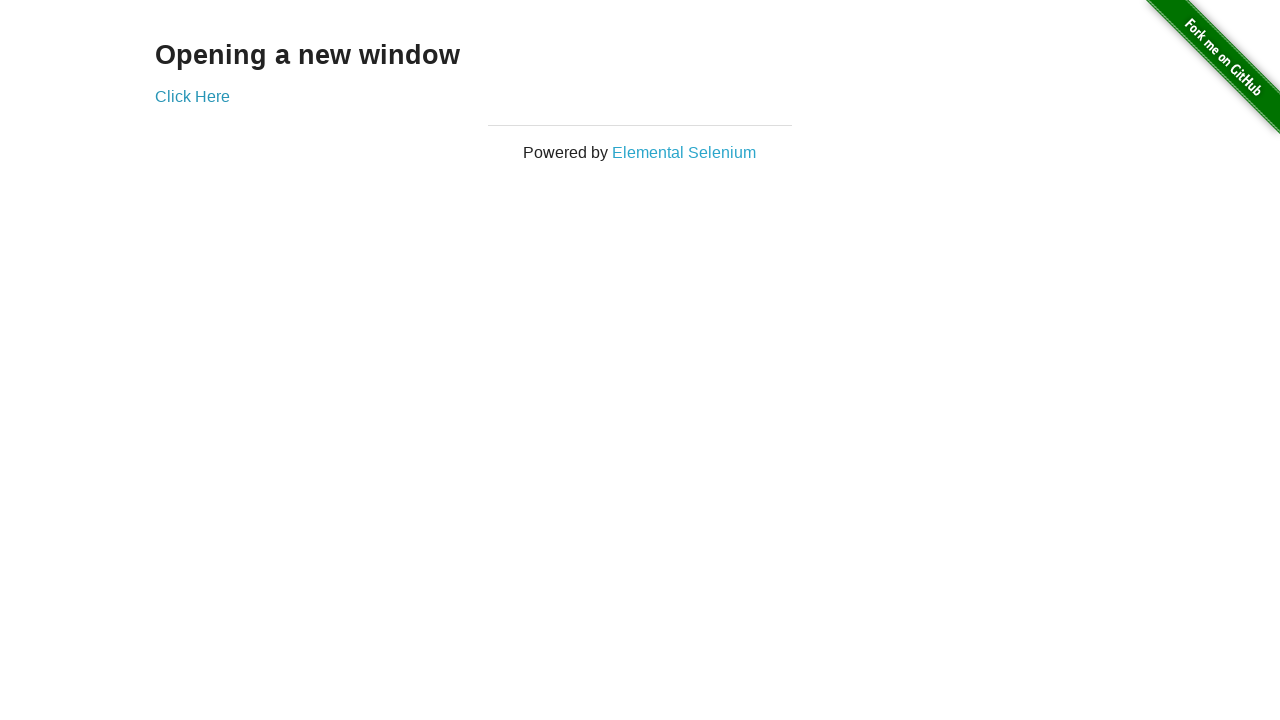

New page finished loading
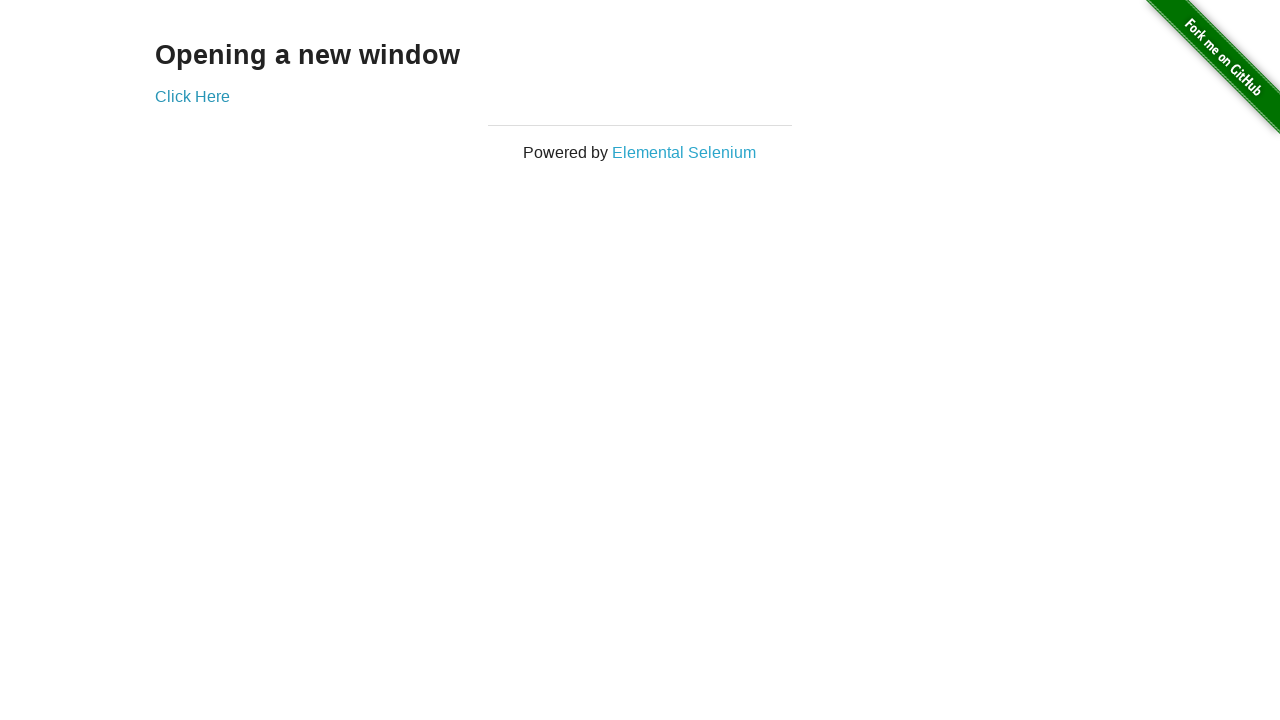

Verified original page title is 'The Internet'
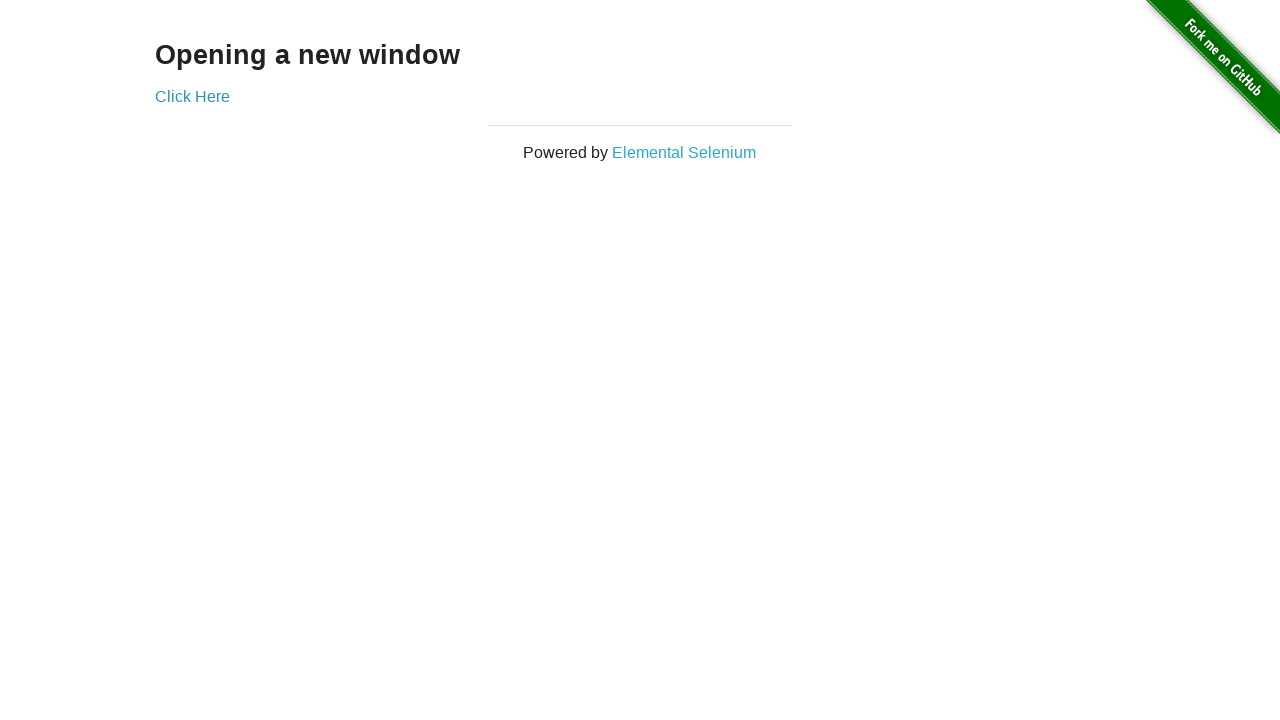

Verified new window title is 'New Window'
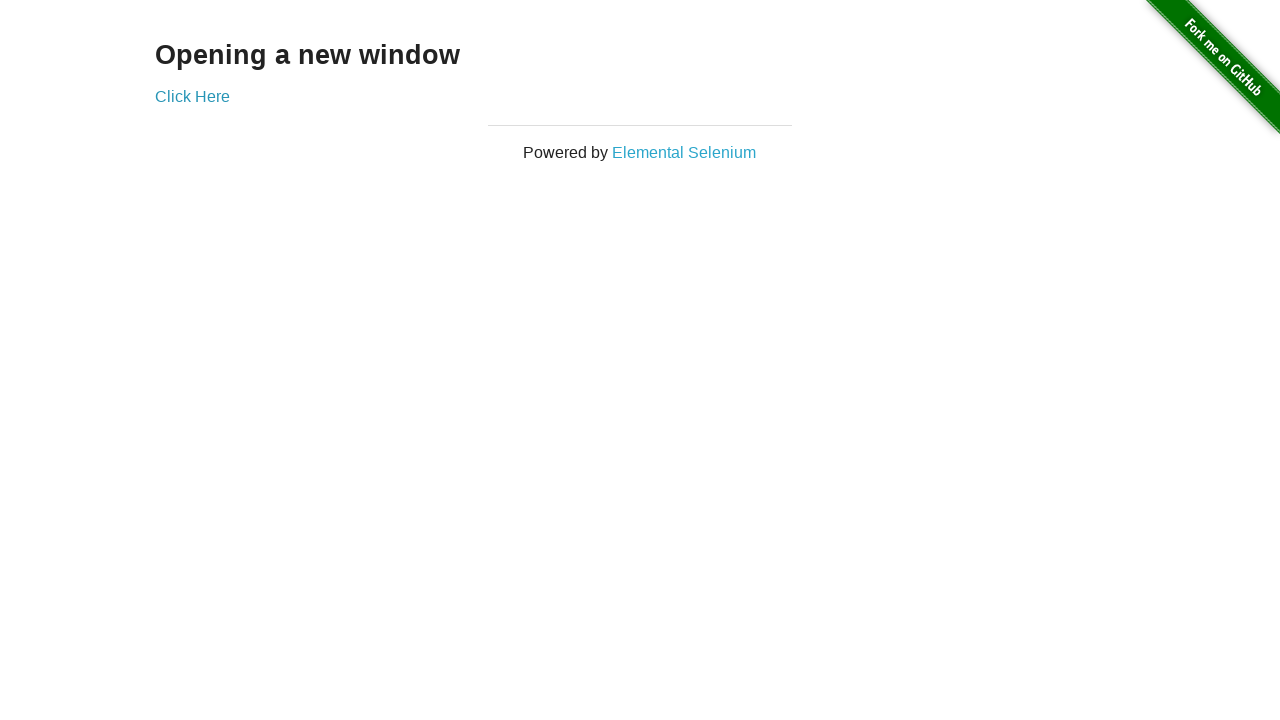

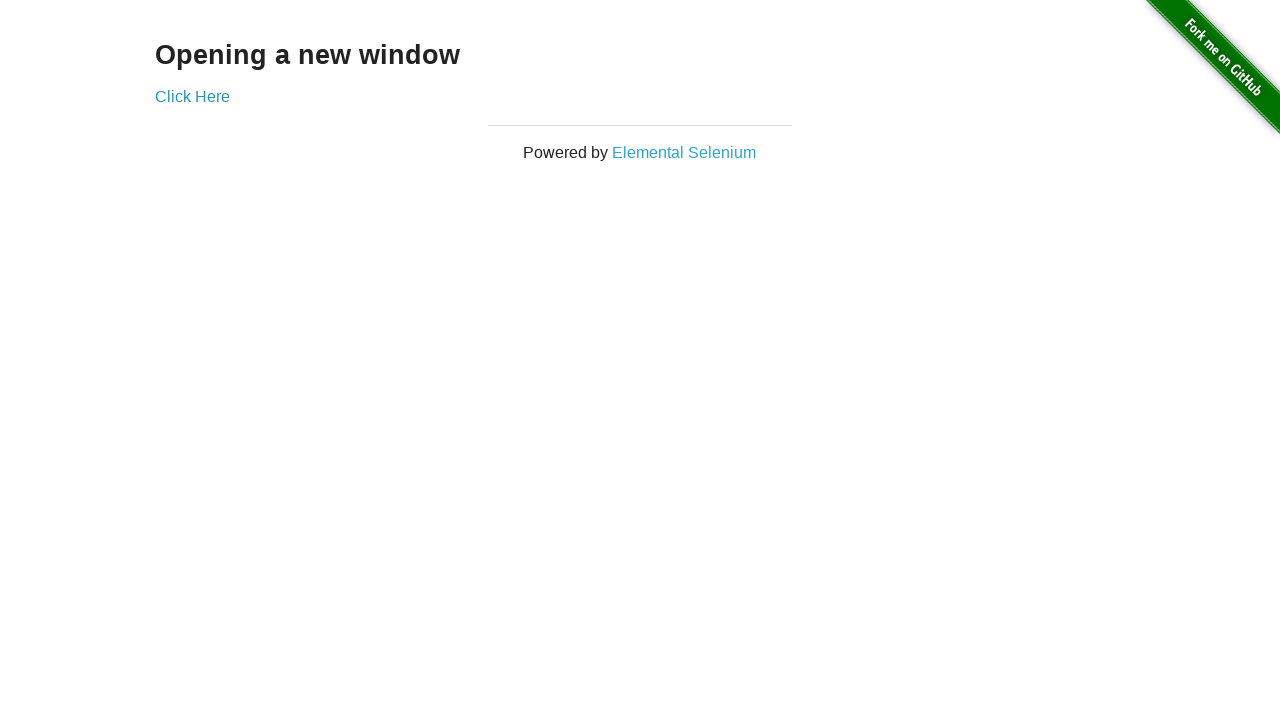